Tests adding multiple coffee items to cart, handling the promotional offer for a discounted Mocha, and completing the purchase flow.

Starting URL: https://seleniumbase.io/coffee/

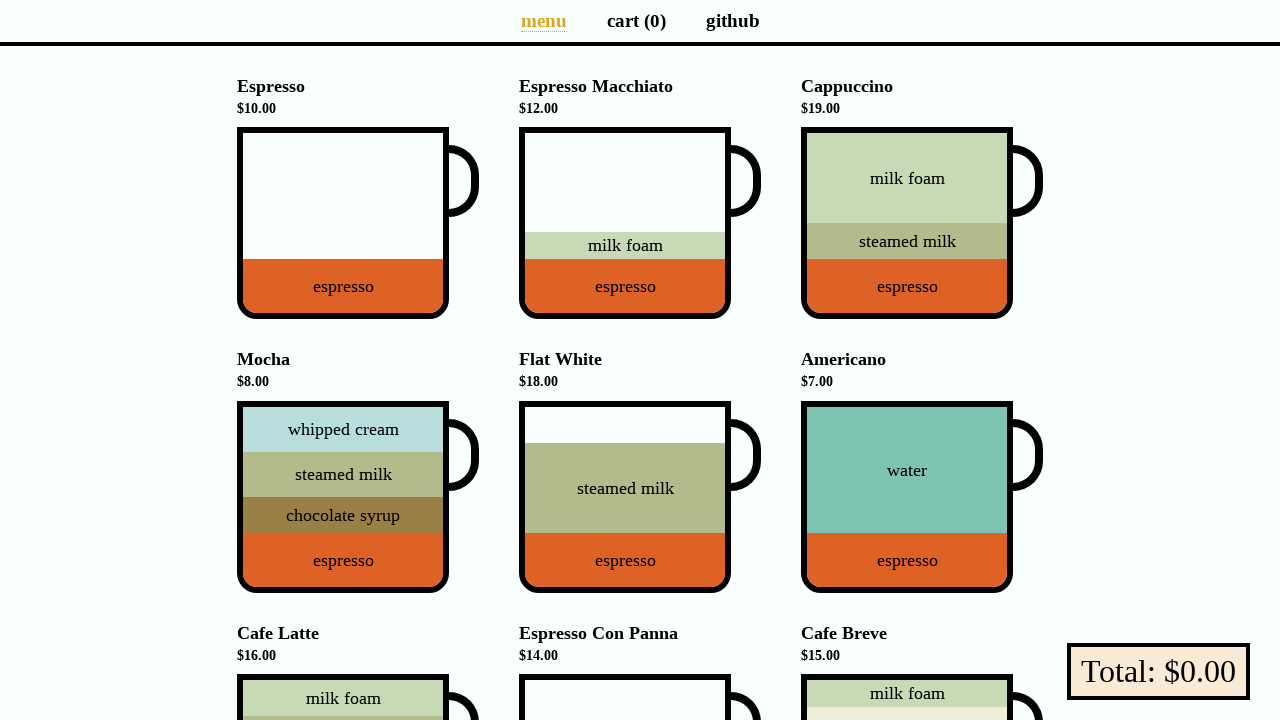

Clicked Espresso coffee item to add to cart at (343, 223) on div[data-test="Espresso"]
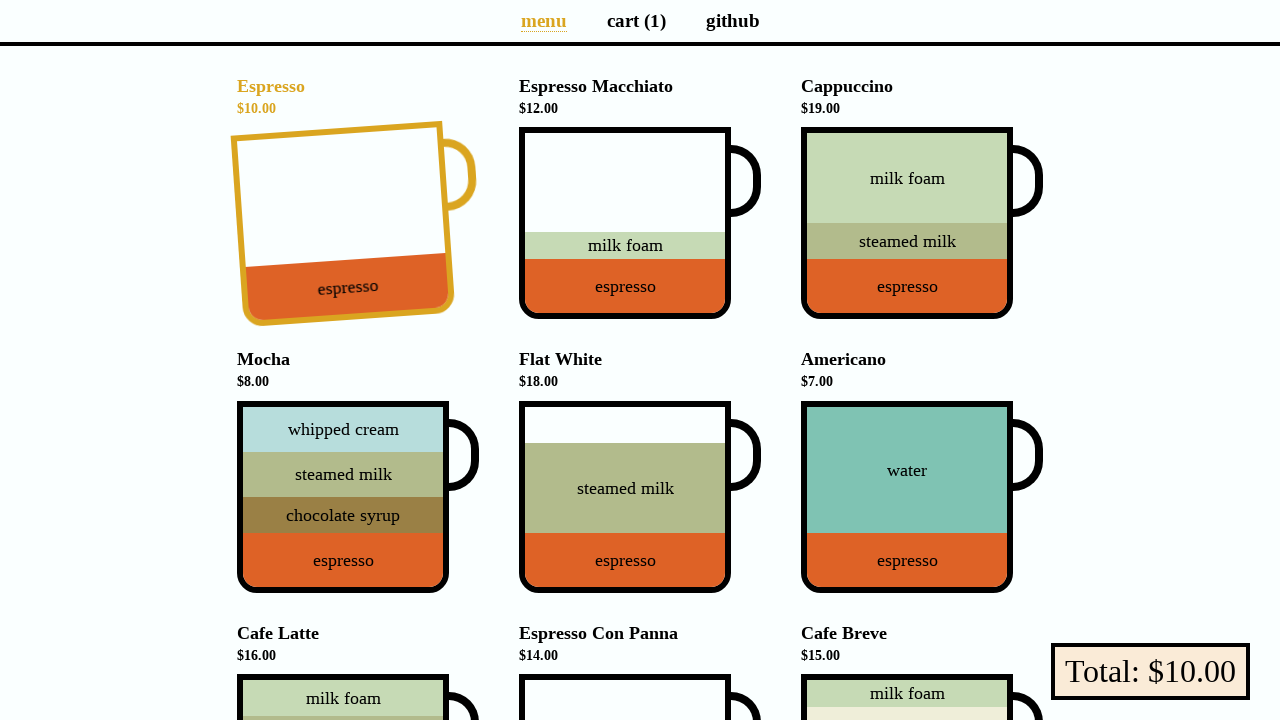

Clicked Americano coffee item to add to cart at (907, 497) on div[data-test="Americano"]
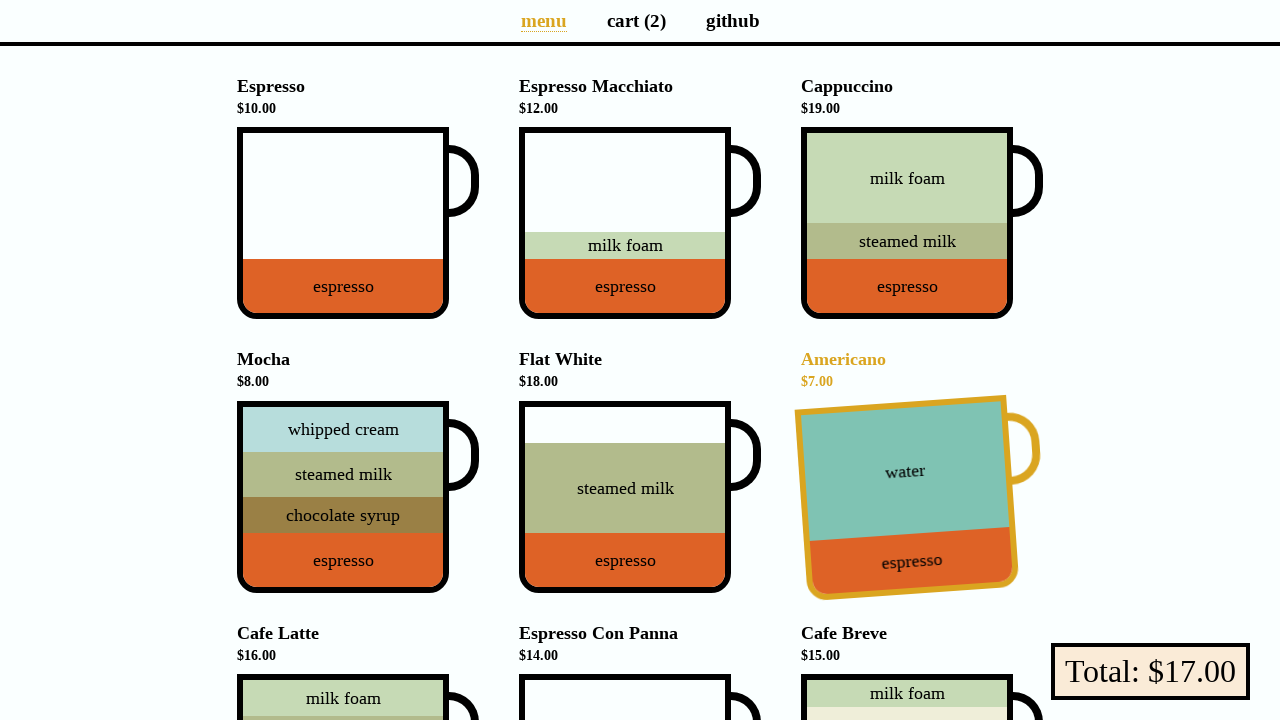

Clicked Cafe Latte coffee item to add to cart at (343, 627) on div[data-test="Cafe_Latte"]
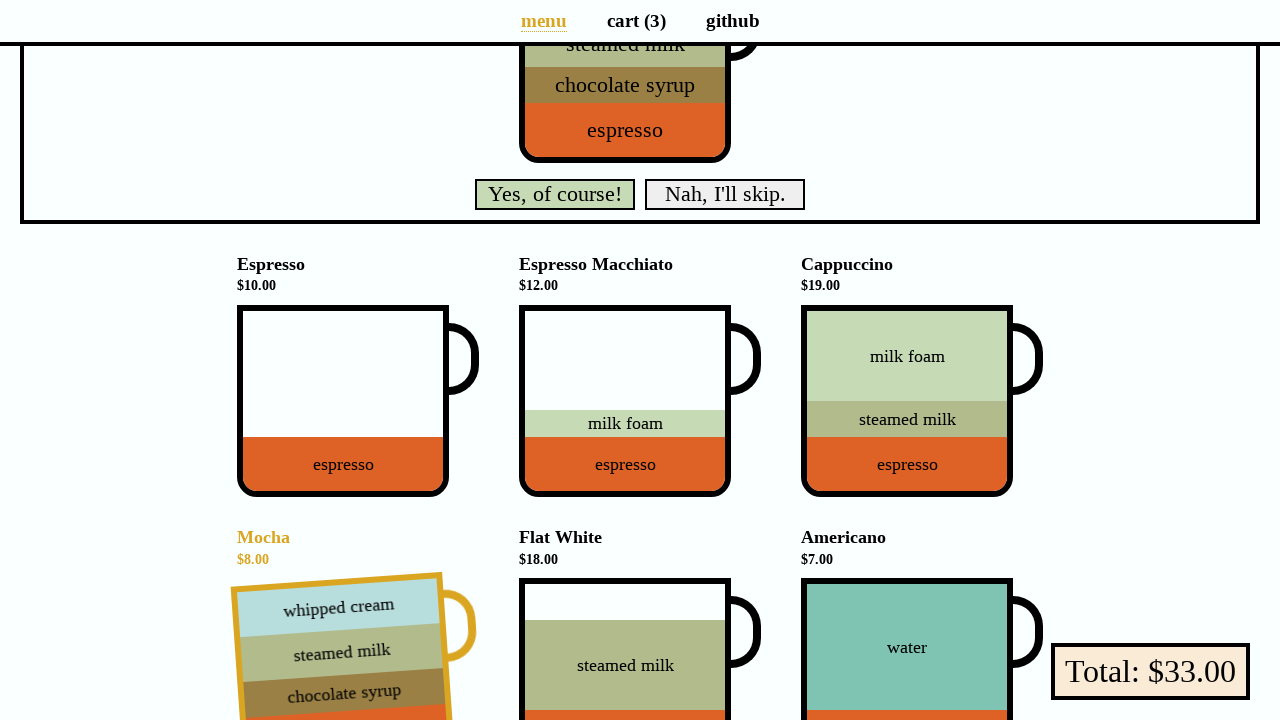

Verified cart displays 3 items
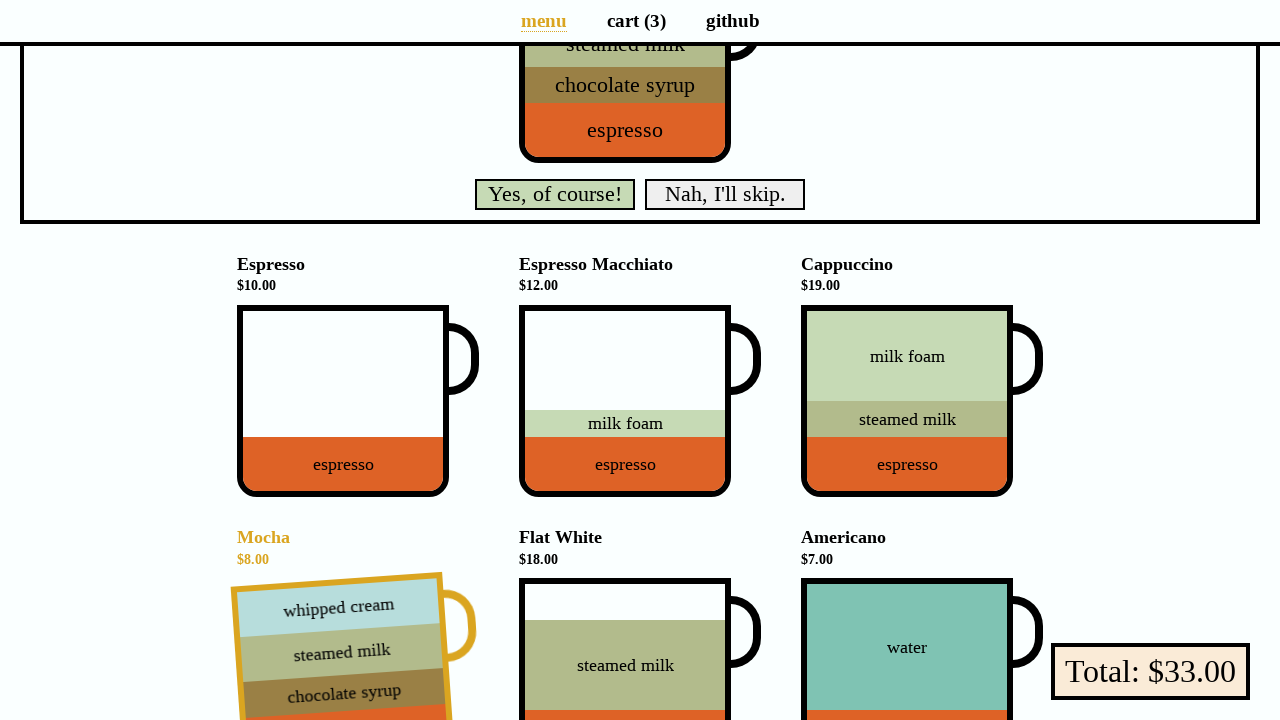

Clicked yes button on promotional offer for discounted Mocha at (555, 194) on div.promo button.yes
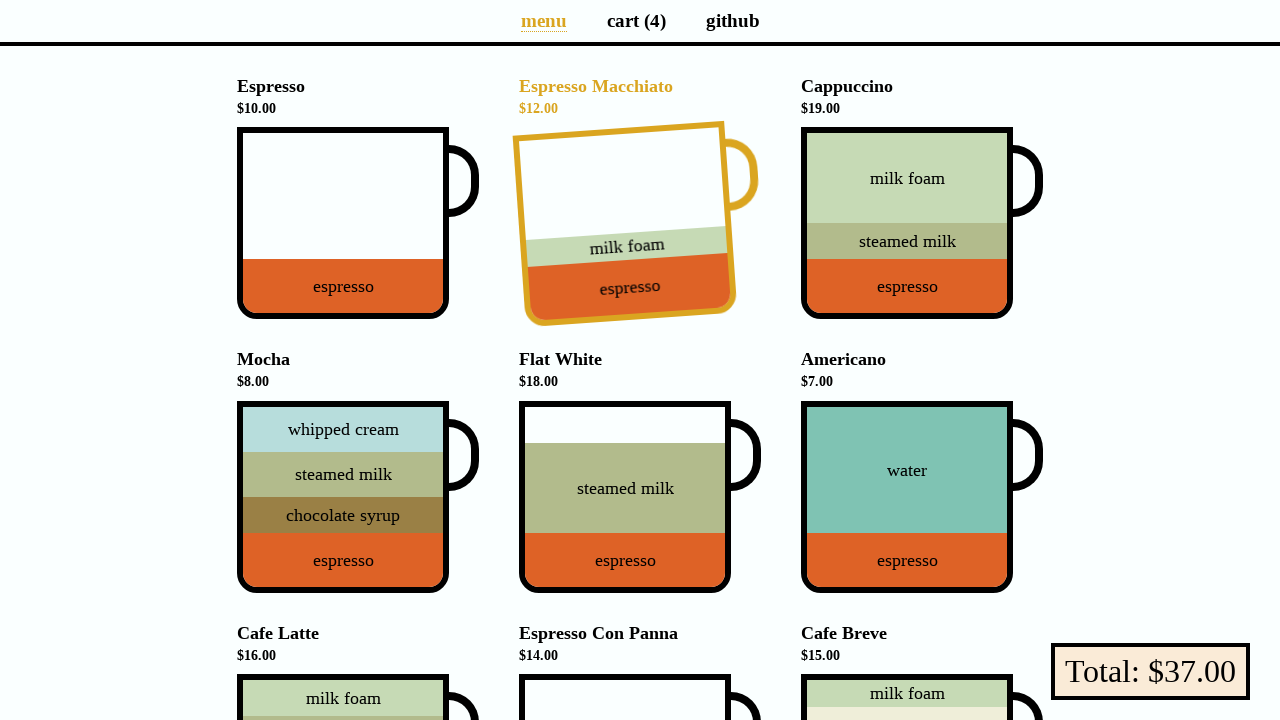

Verified cart now displays 4 items after accepting promo
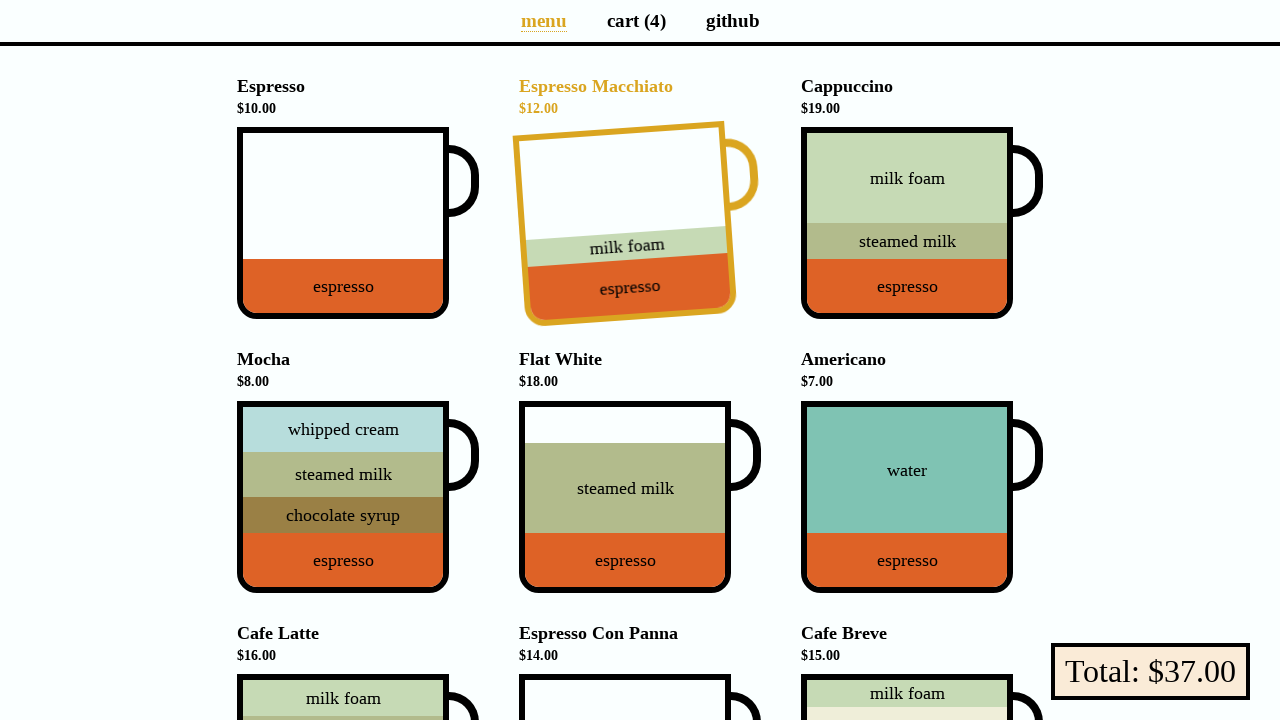

Clicked checkout button to proceed to payment at (1150, 672) on button[data-test="checkout"]
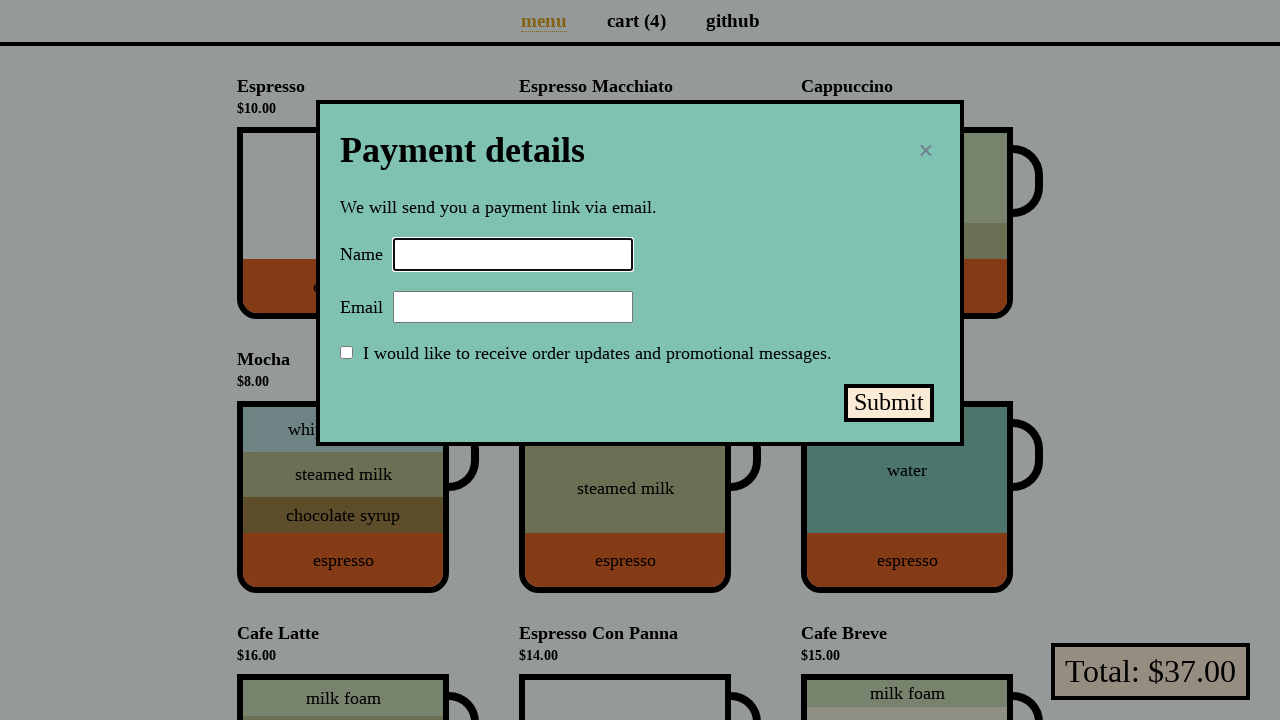

Filled payment form name field with 'Selenium Coffee' on input#name
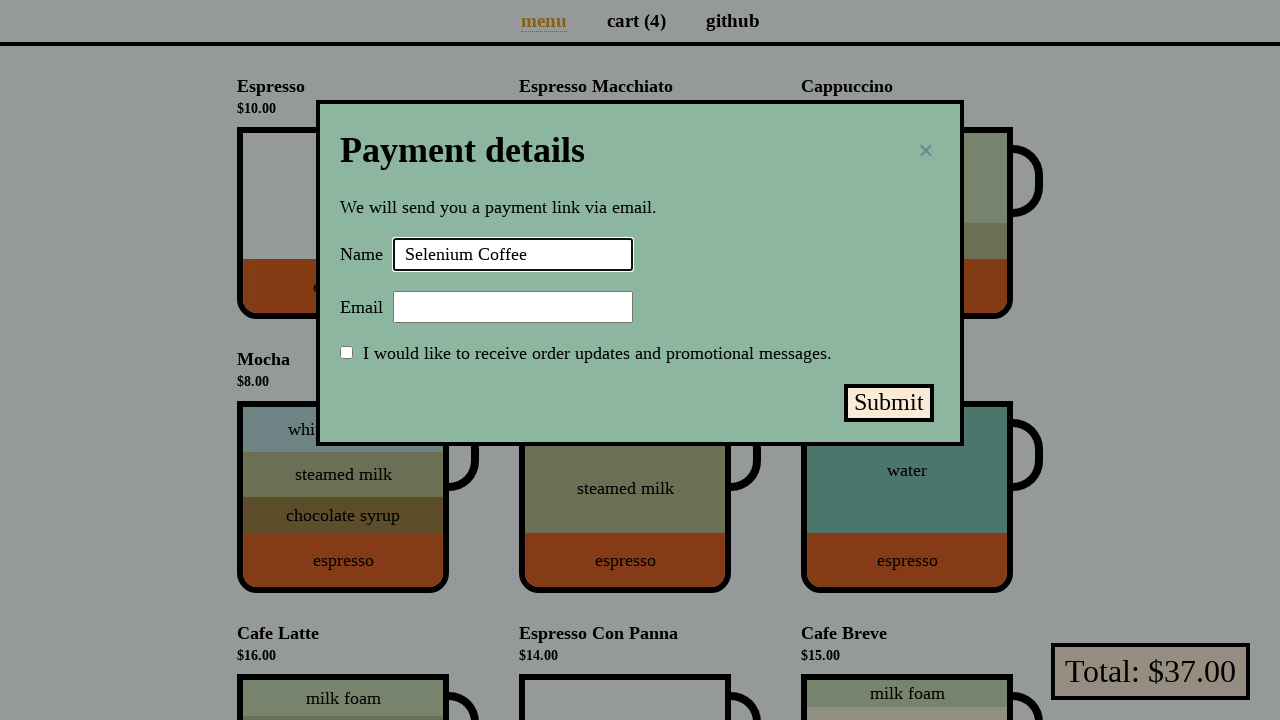

Filled payment form email field with 'test@test.test' on input#email
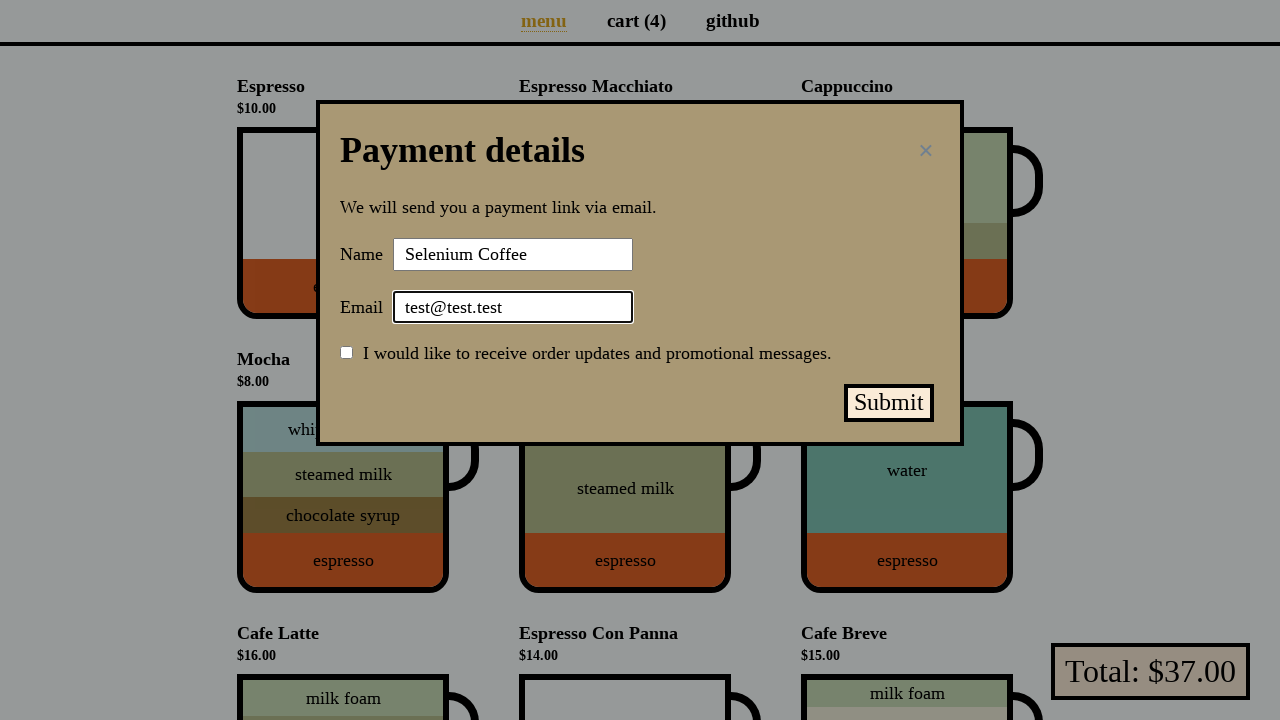

Clicked submit payment button to complete purchase at (889, 403) on button#submit-payment
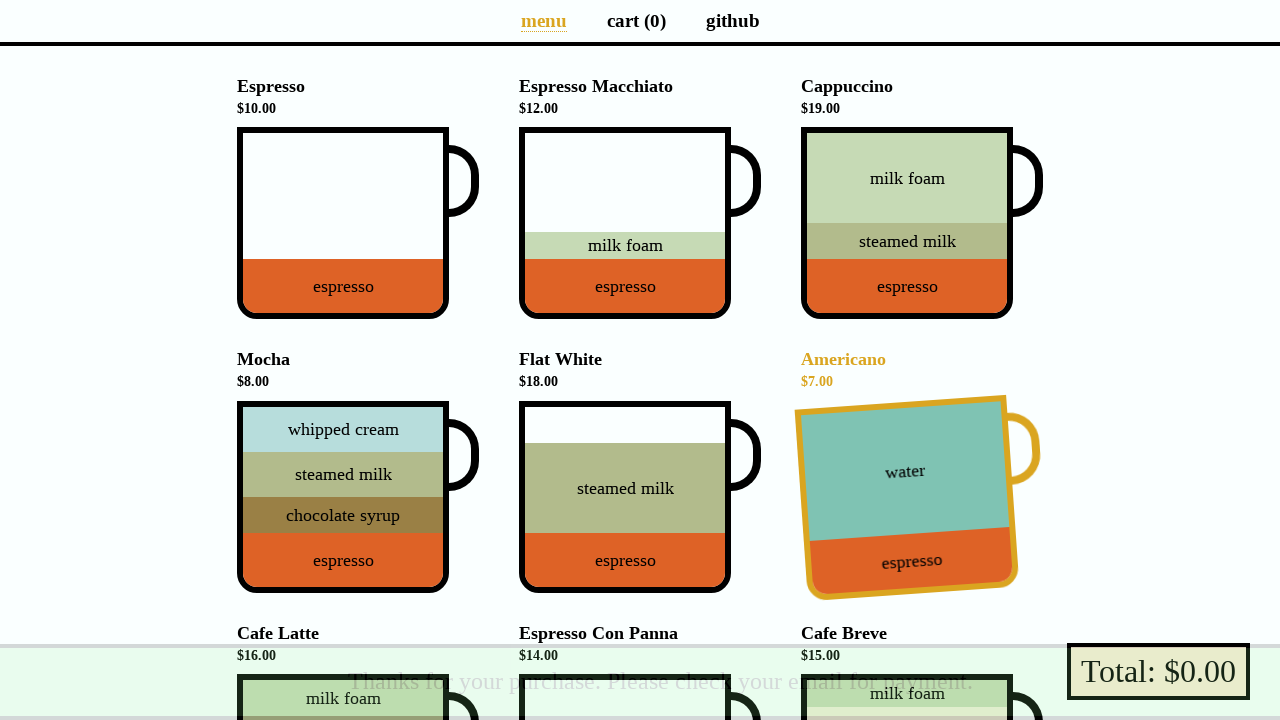

Verified successful purchase with confirmation message
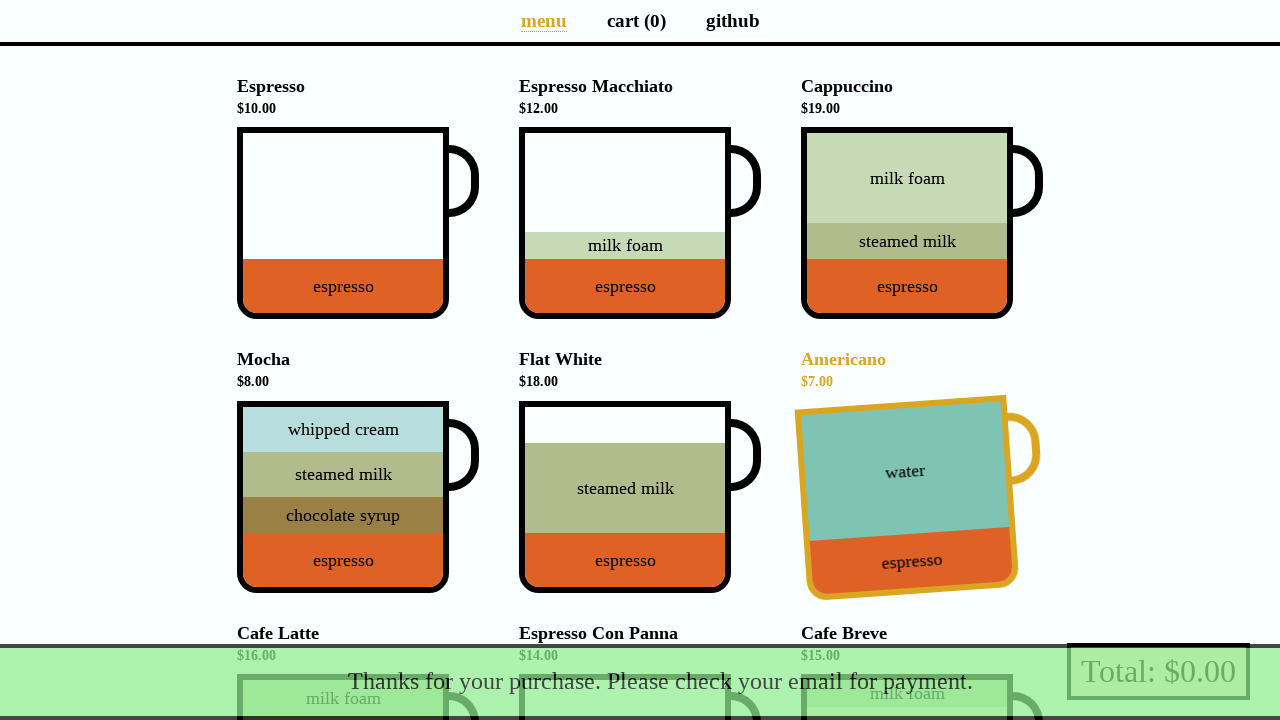

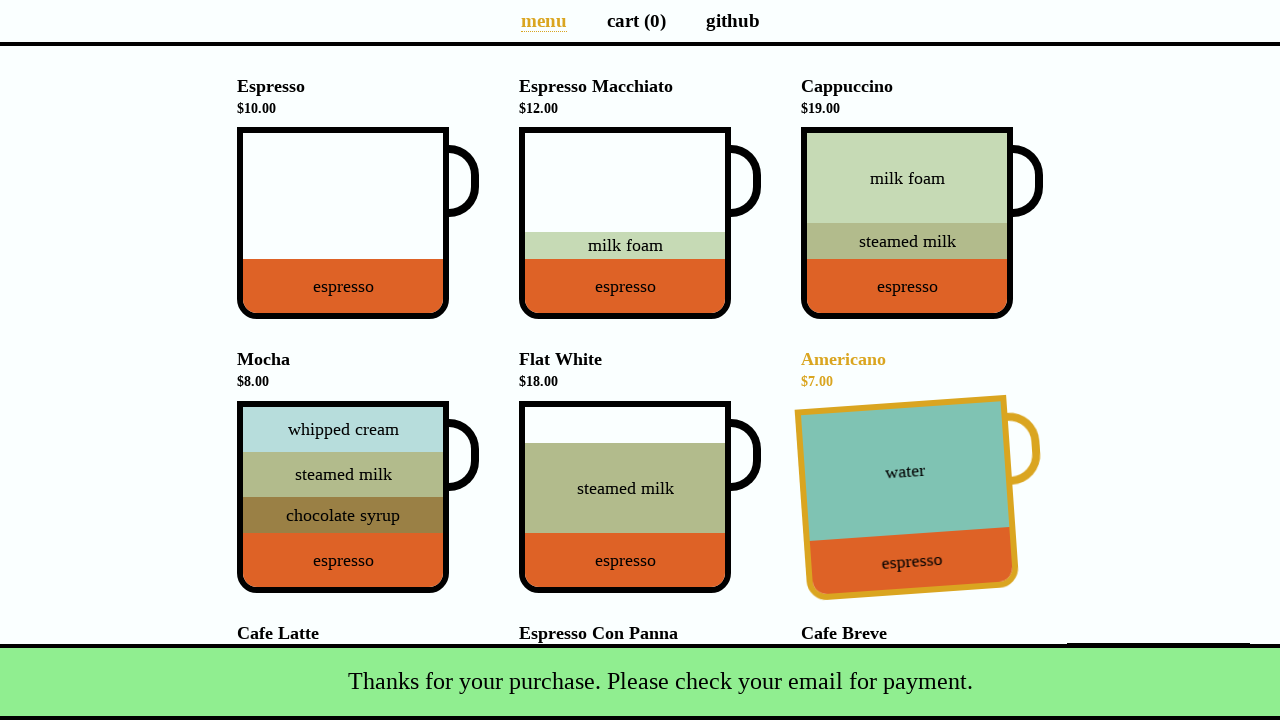